Tests marking a todo item as completed by clicking the checkbox

Starting URL: https://todomvc.com/examples/angular/dist/browser/#/all

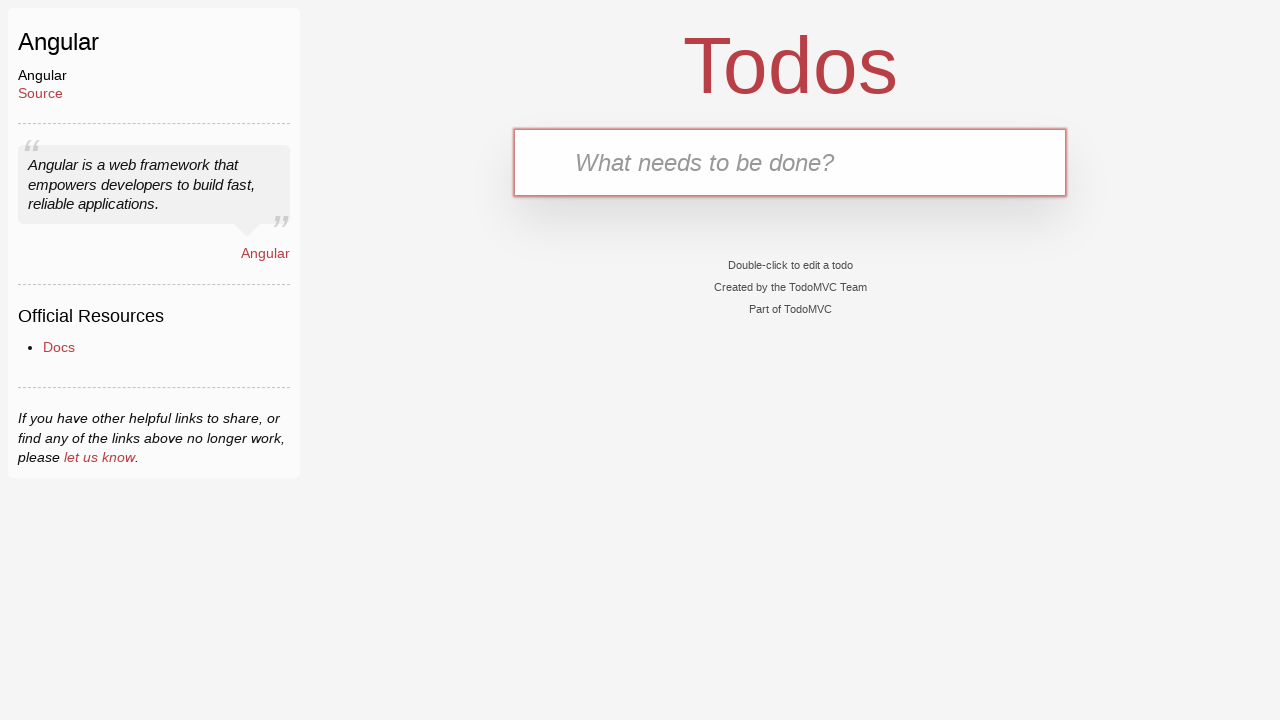

Filled new todo input field with 'buy milk' on .new-todo
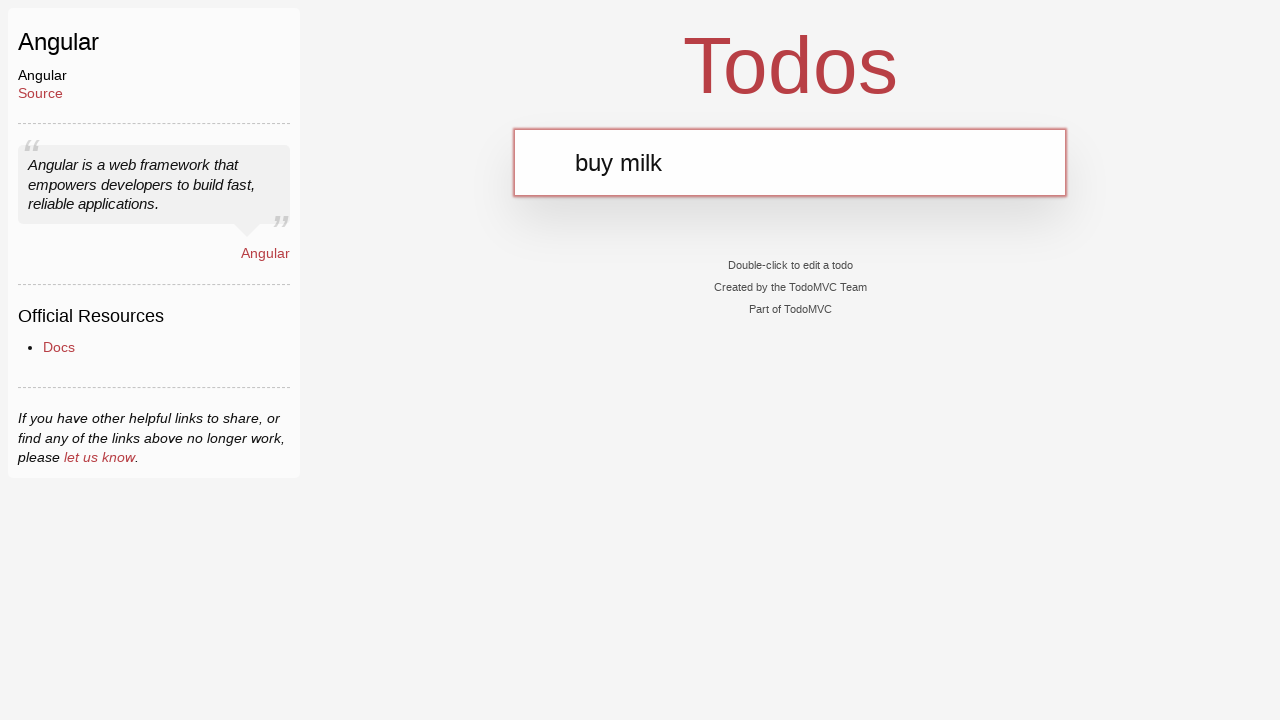

Pressed Enter to add new todo item on .new-todo
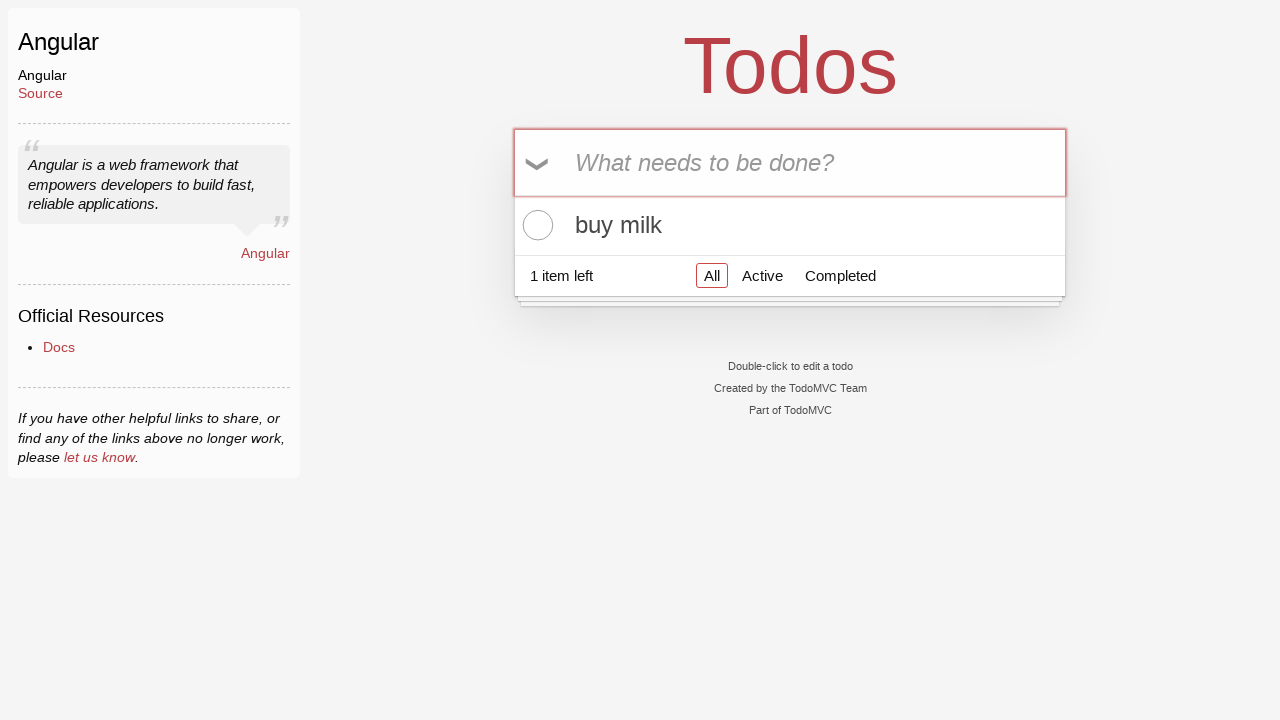

Clicked checkbox on first todo item to mark as completed at (535, 225) on .todo-list li:first-child .toggle
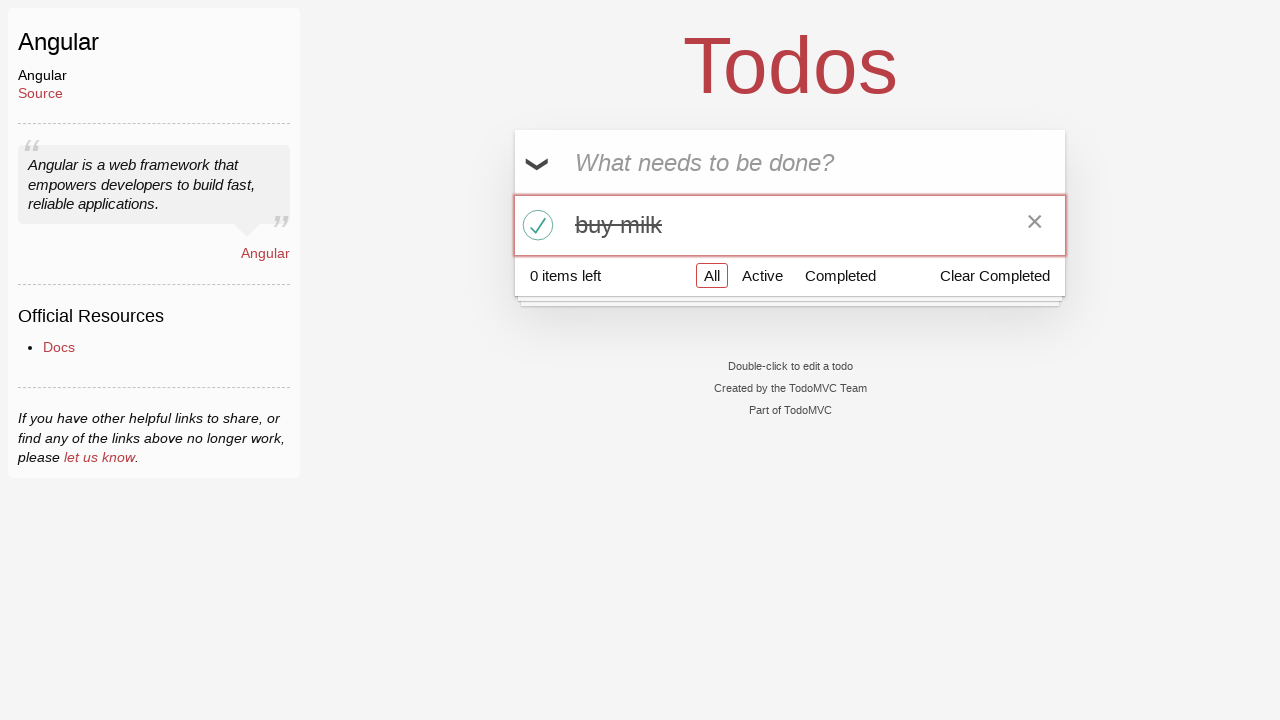

Verified todo item is marked as completed
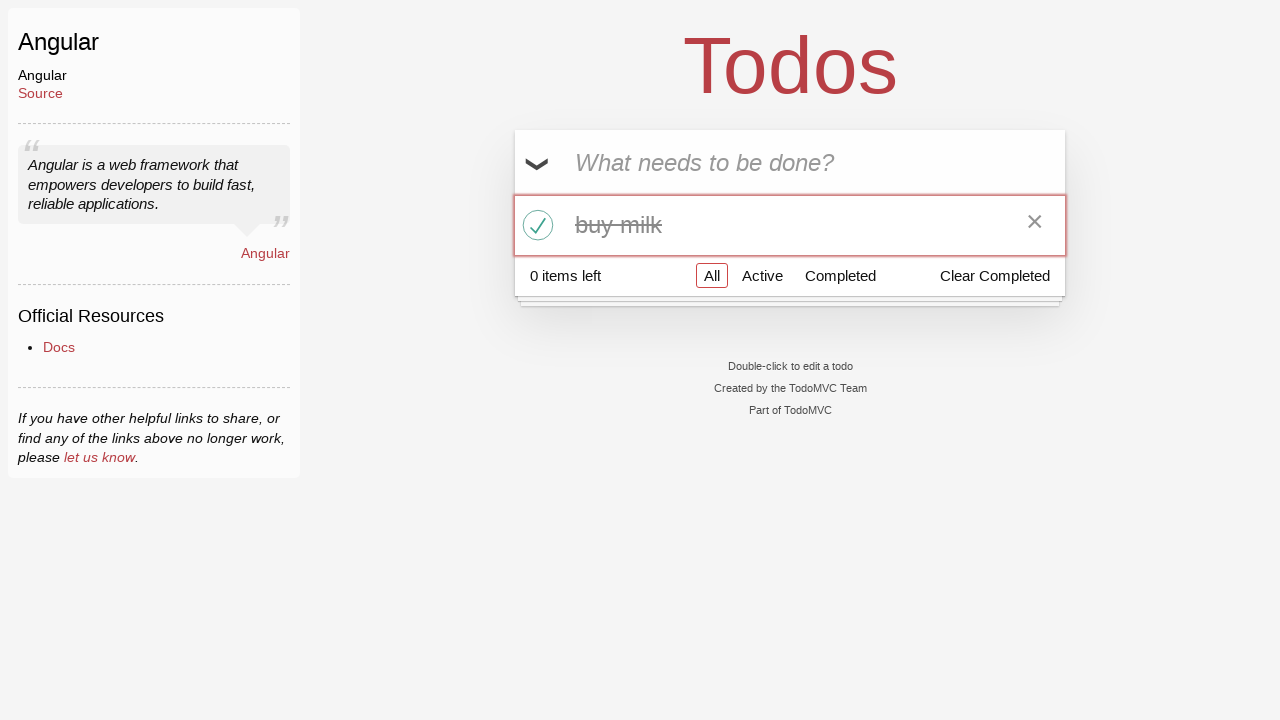

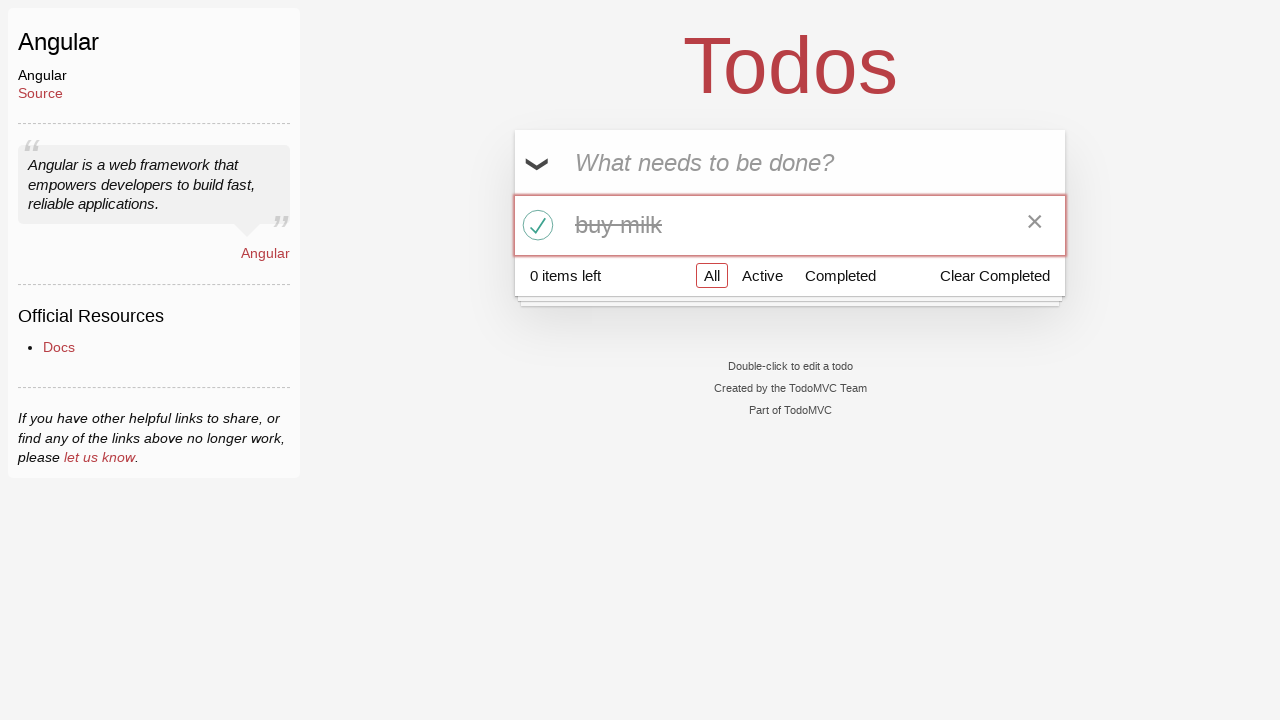